Tests a signature pad application by drawing a shape on the canvas using click and drag actions, then clearing the drawing

Starting URL: http://szimek.github.io/signature_pad/

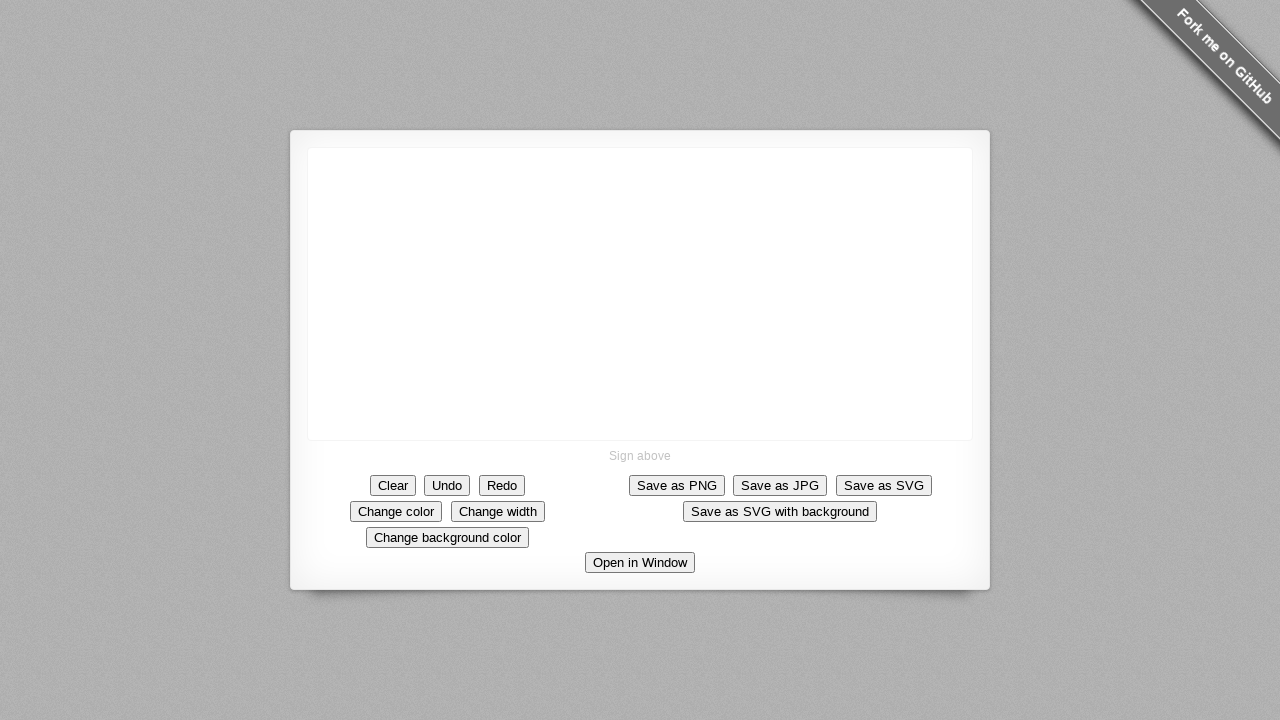

Located canvas element for drawing
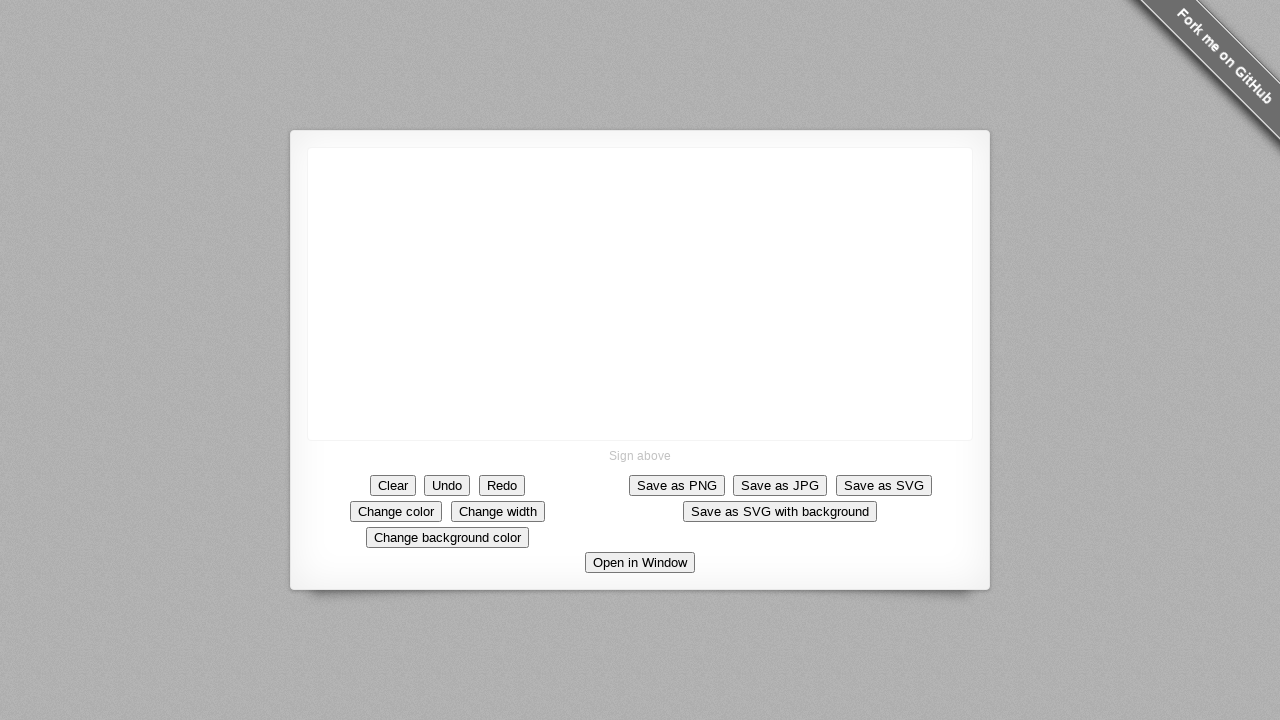

Moved mouse to canvas starting position at (408, 248)
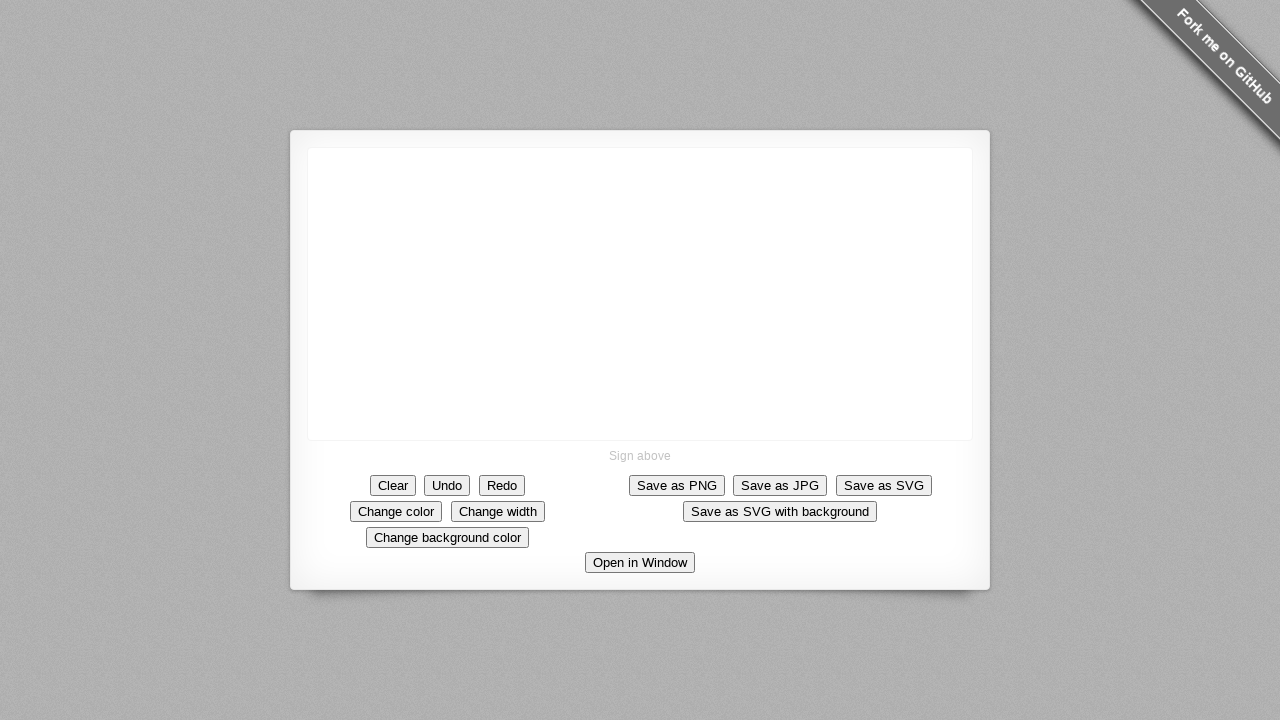

Pressed mouse button down to start drawing at (408, 248)
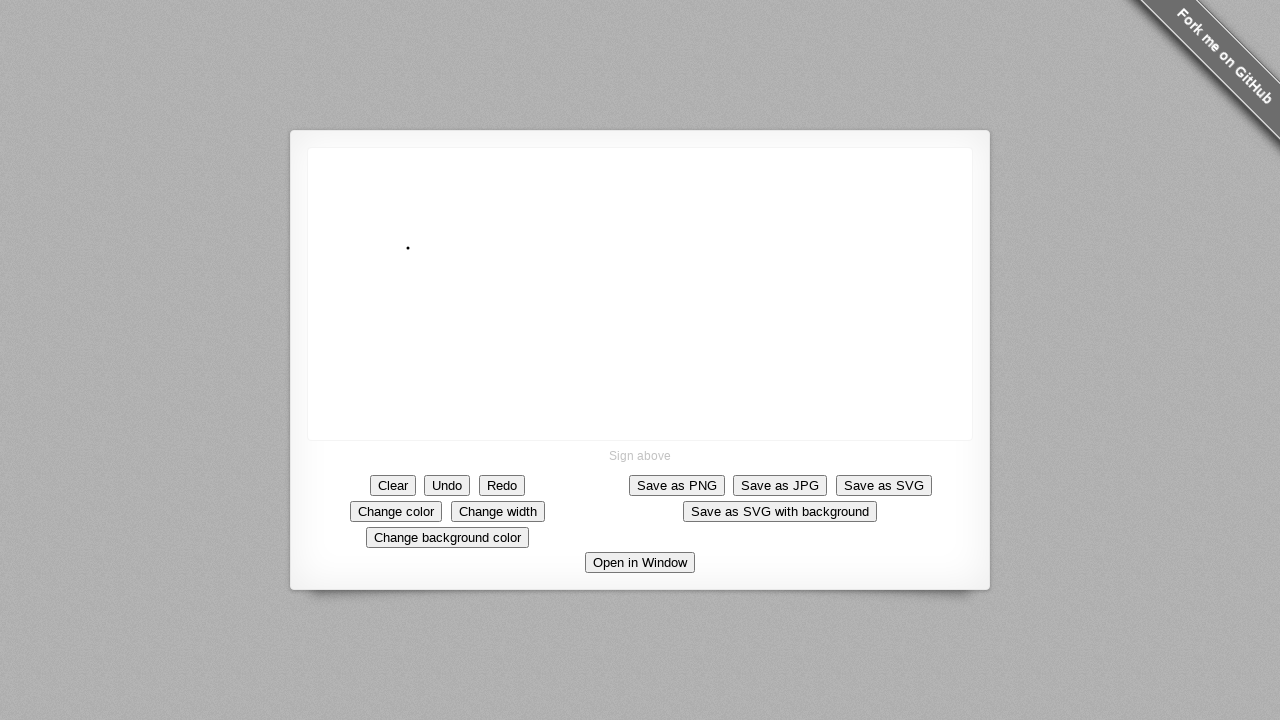

Drew diagonal line up-left on canvas at (308, 148)
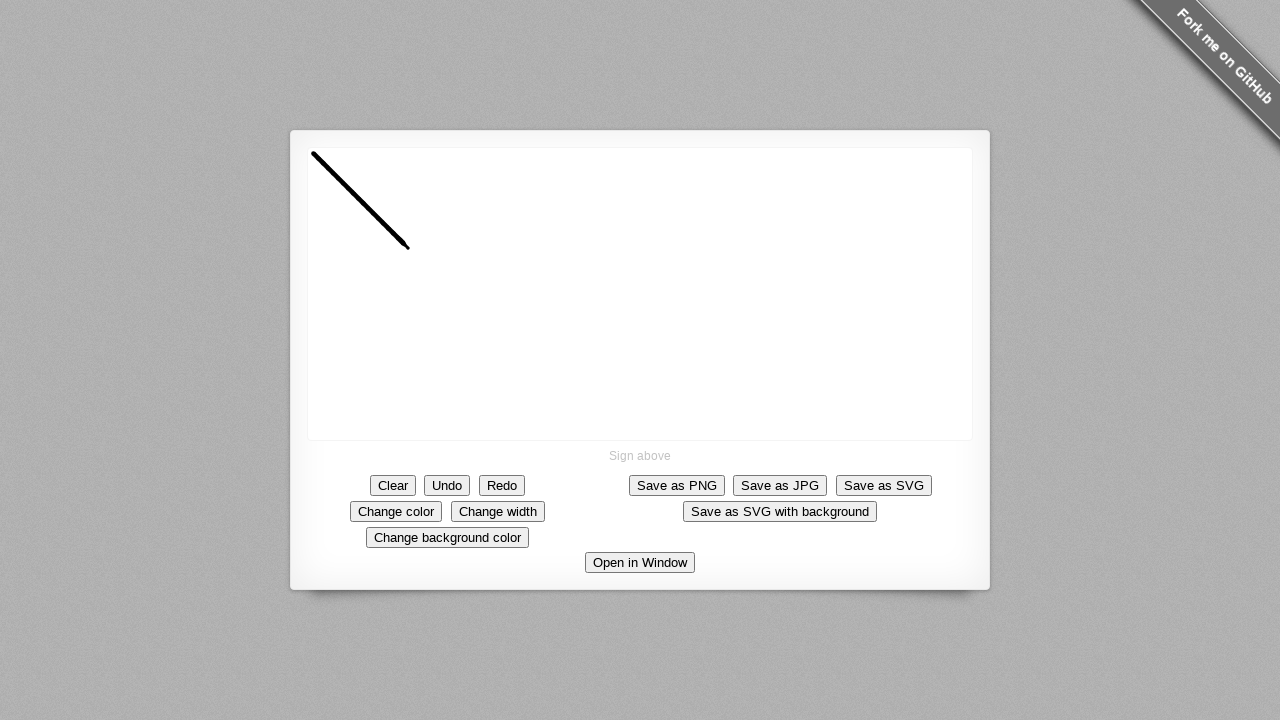

Drew vertical line downward on canvas at (308, 248)
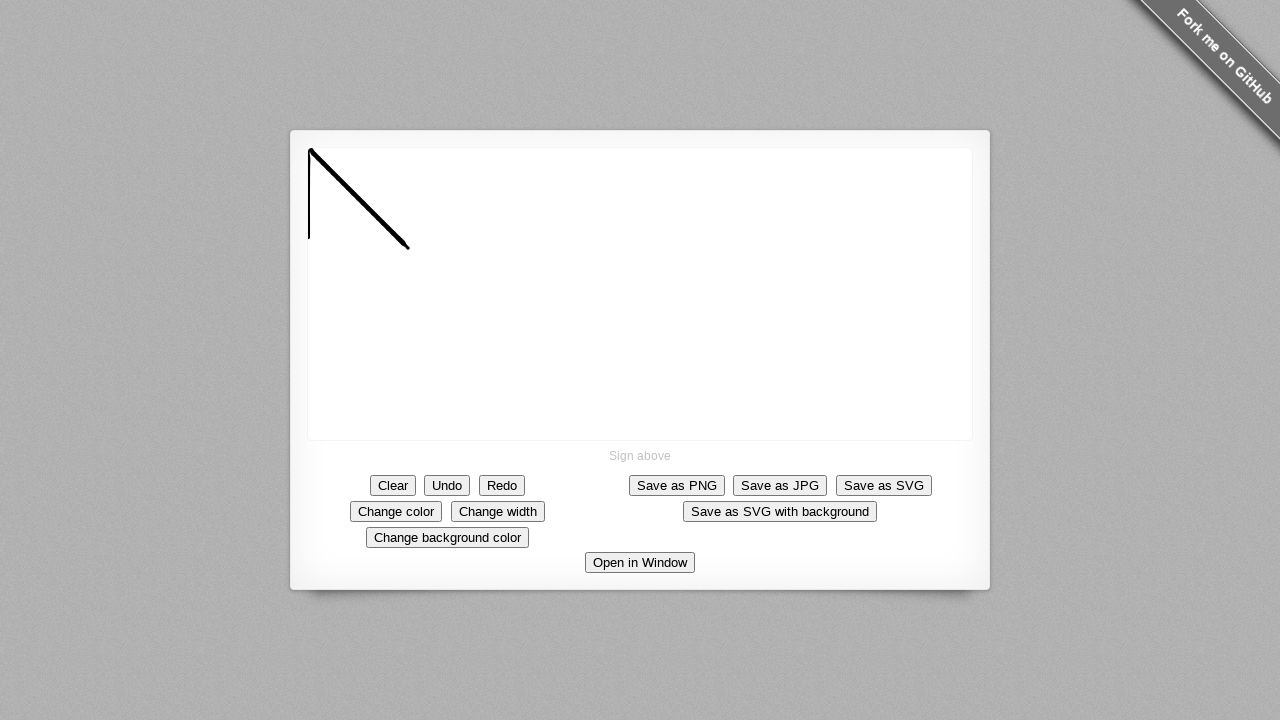

Drew horizontal line leftward on canvas at (208, 248)
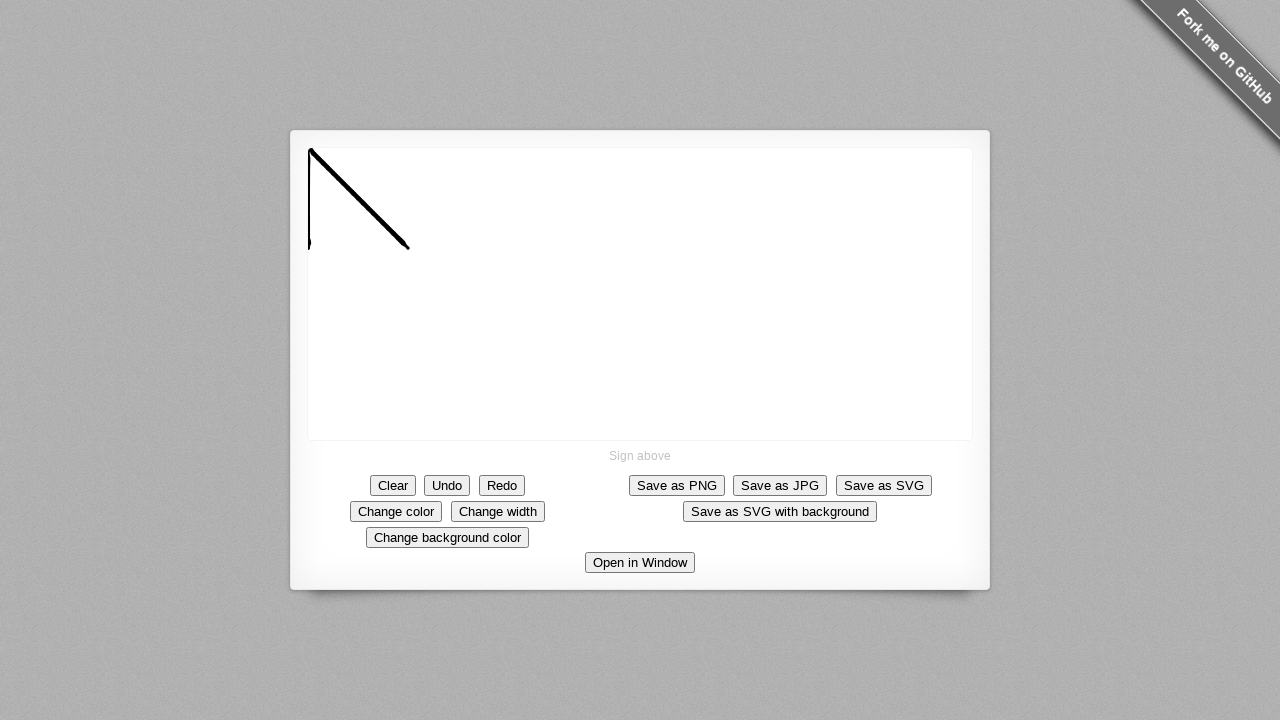

Released mouse button to complete shape drawing at (208, 248)
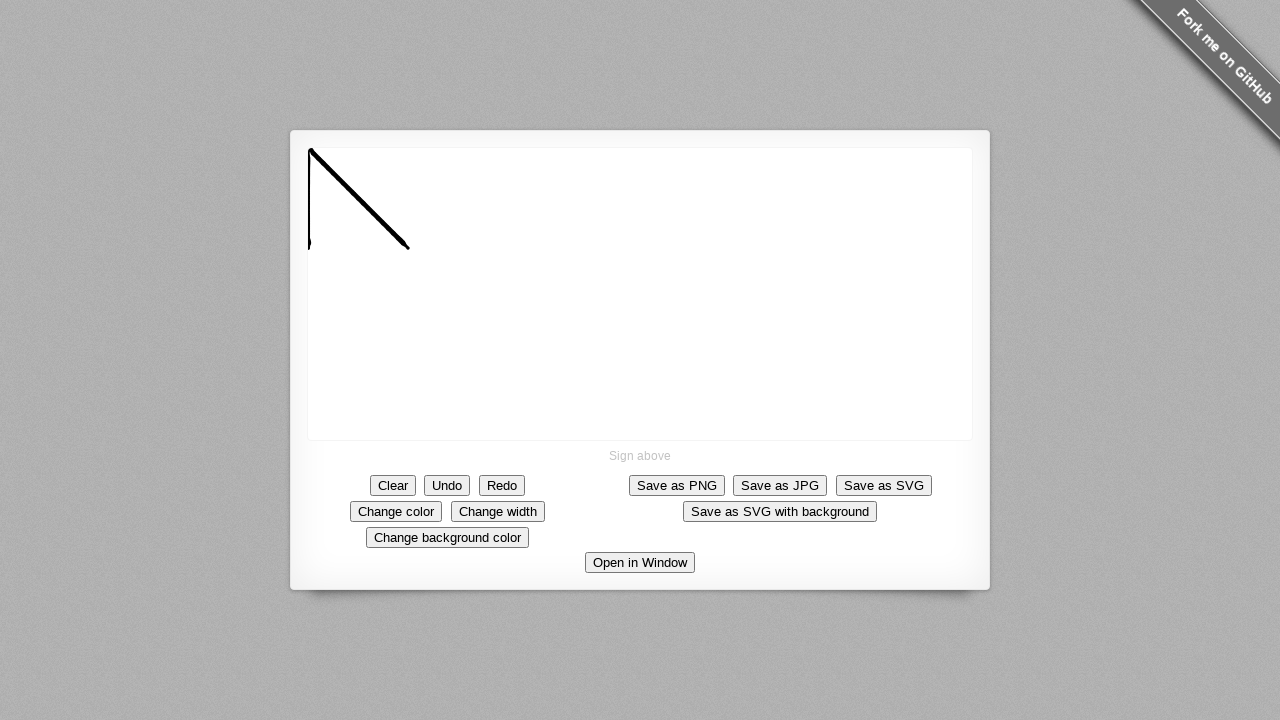

Clicked Clear button to clear the drawing at (393, 485) on button:has-text('Clear')
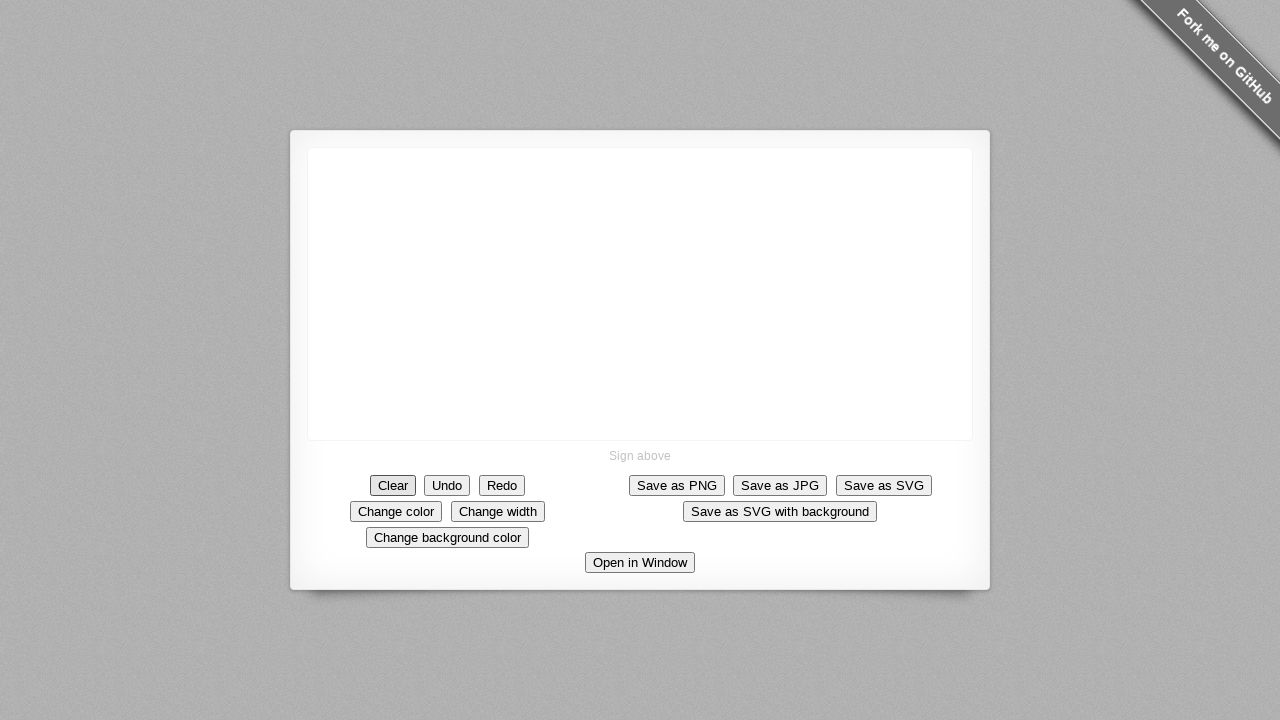

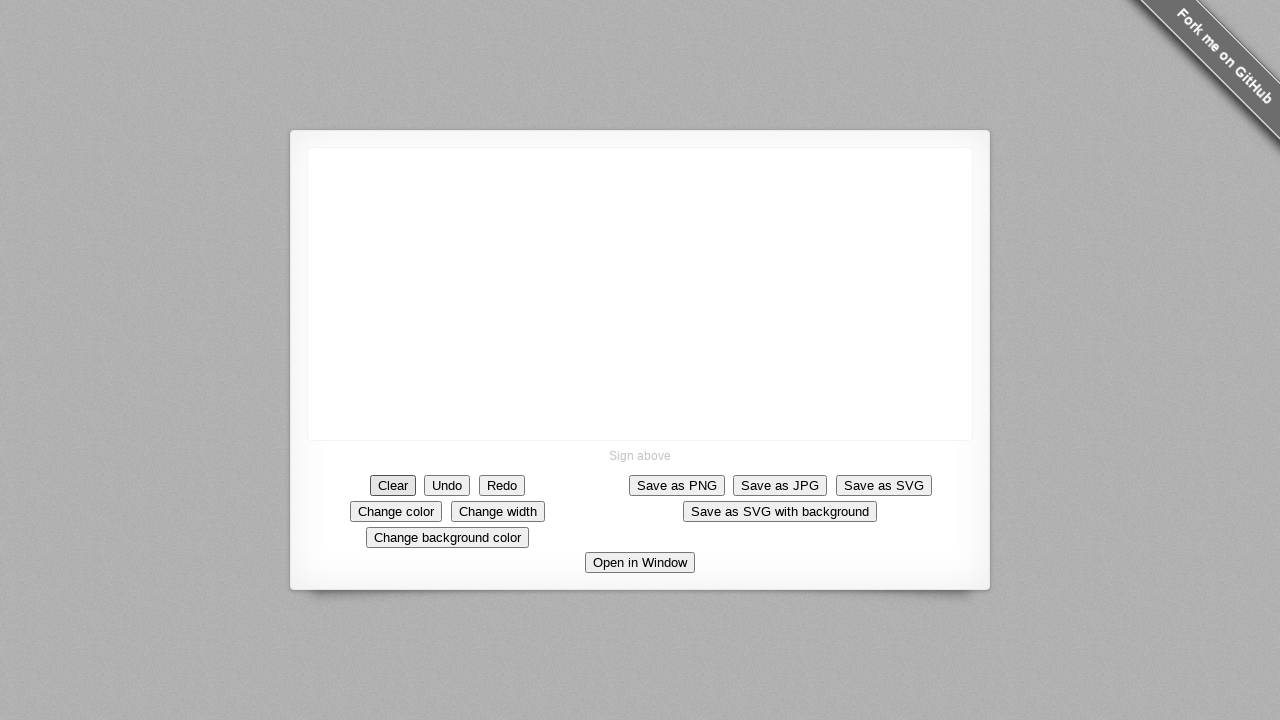